Tests that entering an incorrect verification code (all zeros) does not display a success message on the verify account page.

Starting URL: https://qaplayground.dev/apps/verify-account/

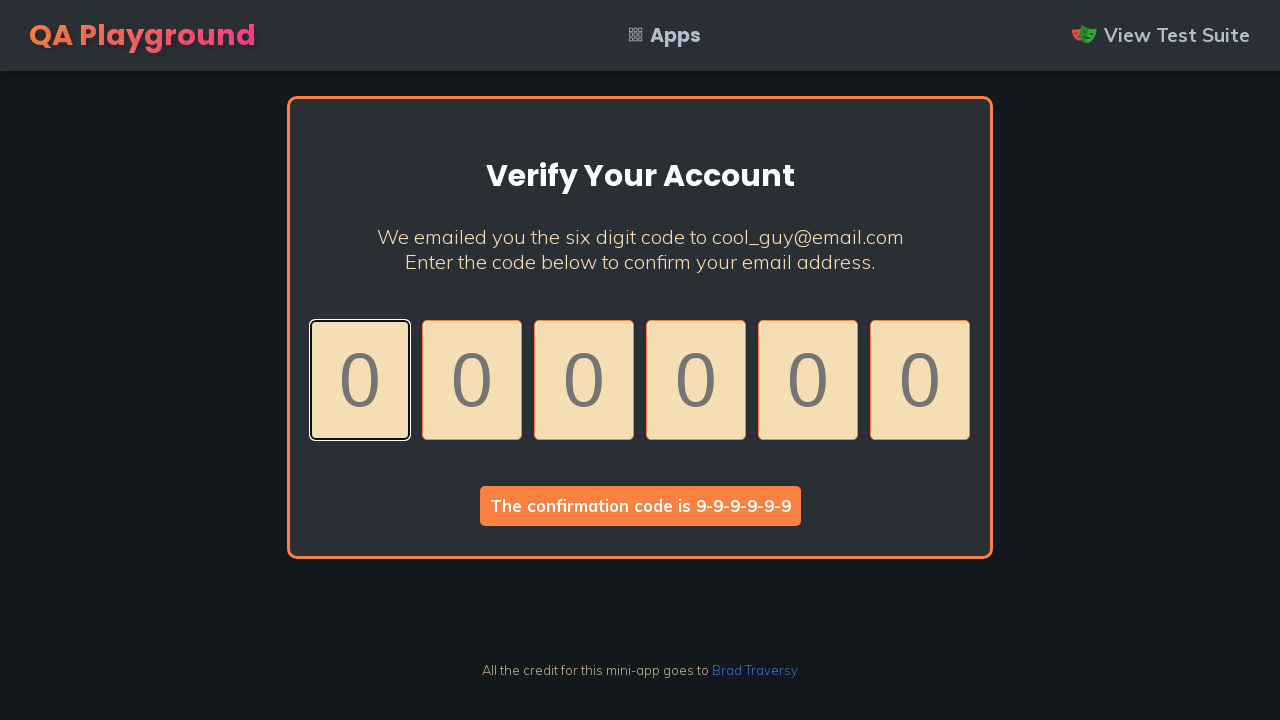

Waited for confirmation code prompt to load
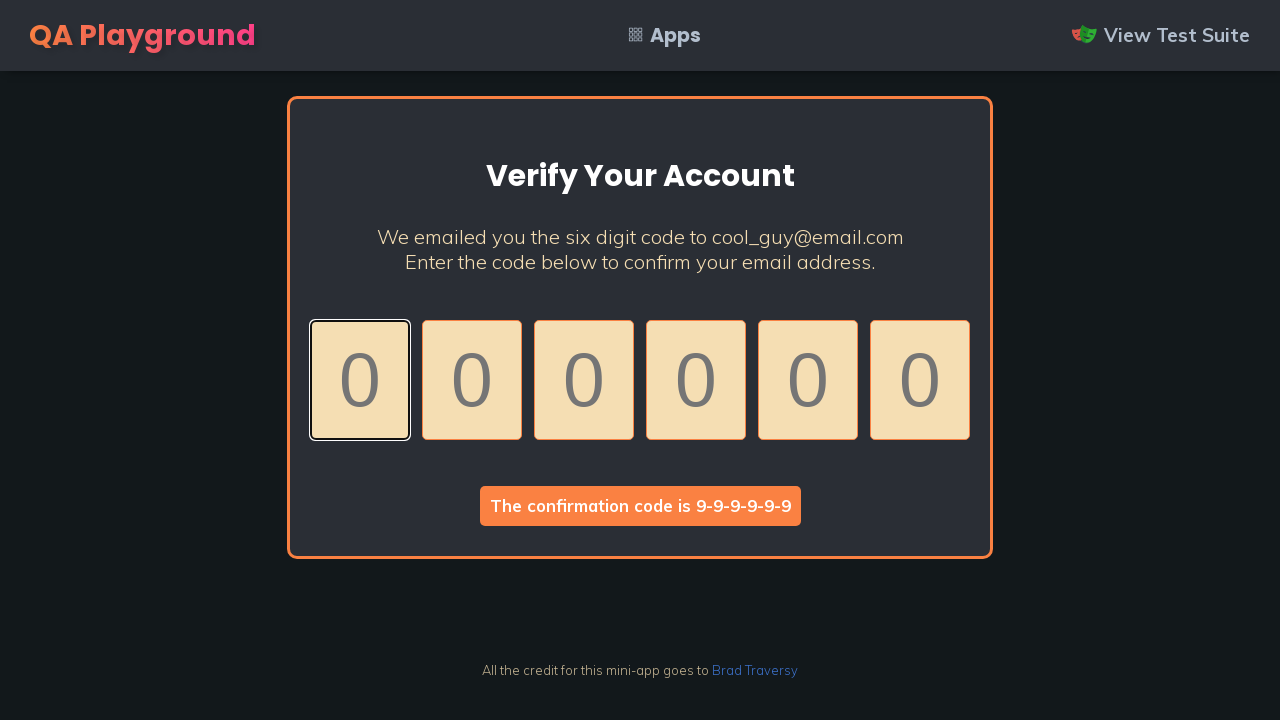

Retrieved all code input boxes
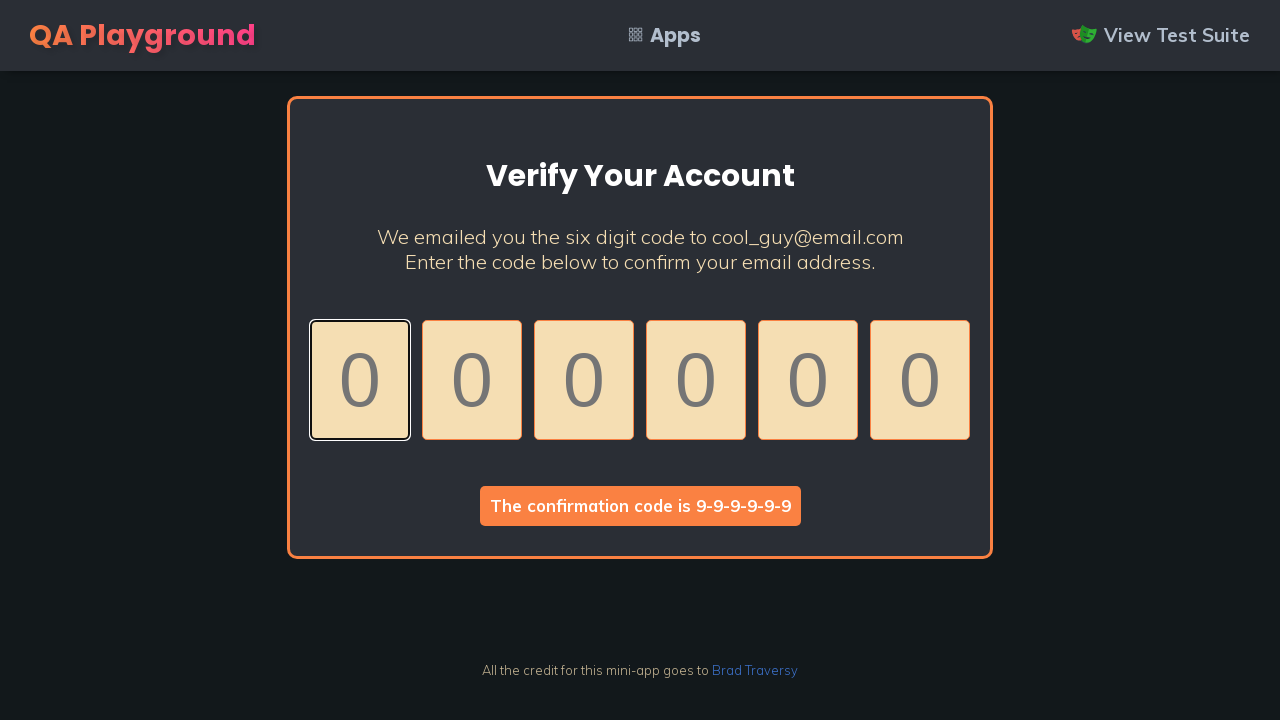

Filled a code input box with '0' on .code >> nth=0
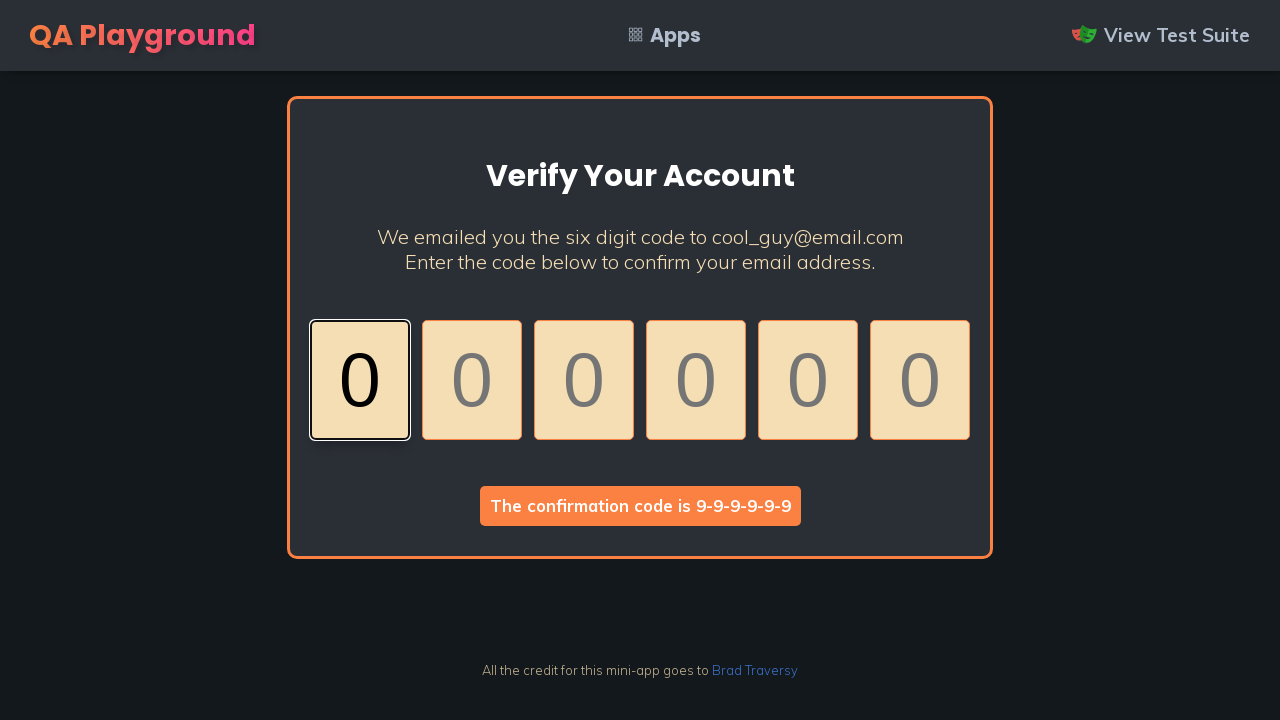

Filled a code input box with '0' on .code >> nth=1
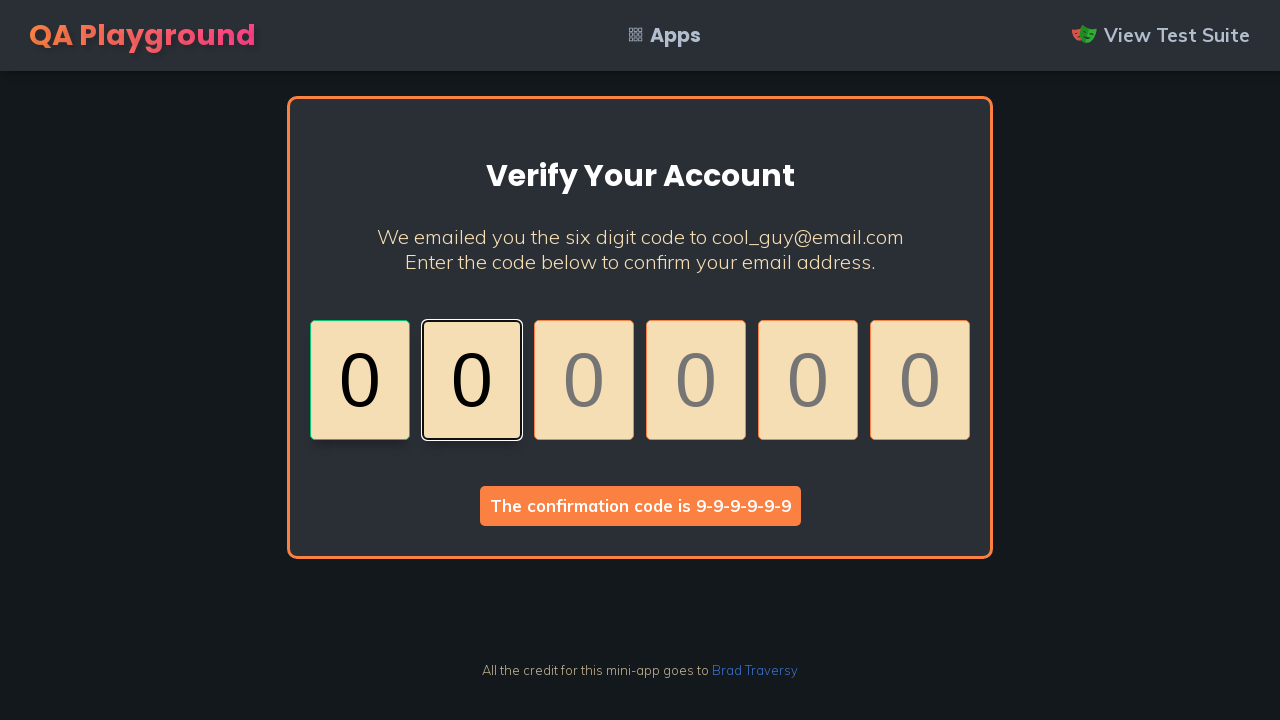

Filled a code input box with '0' on .code >> nth=2
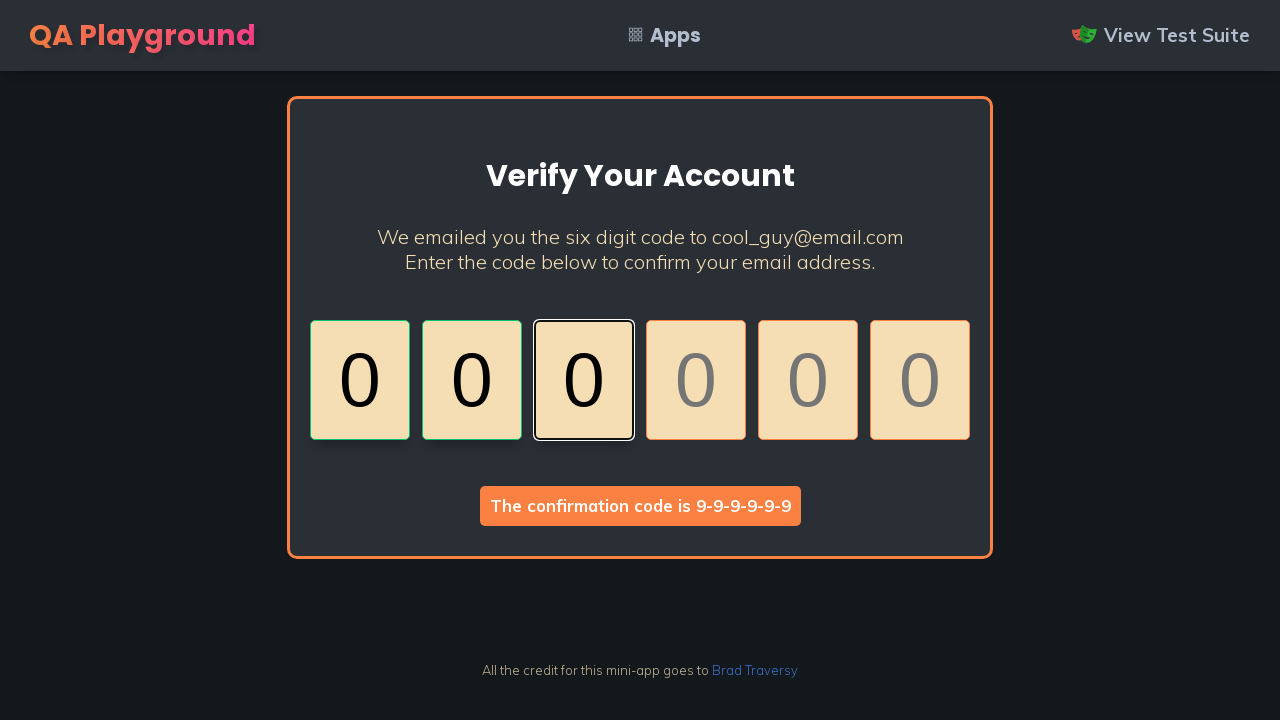

Filled a code input box with '0' on .code >> nth=3
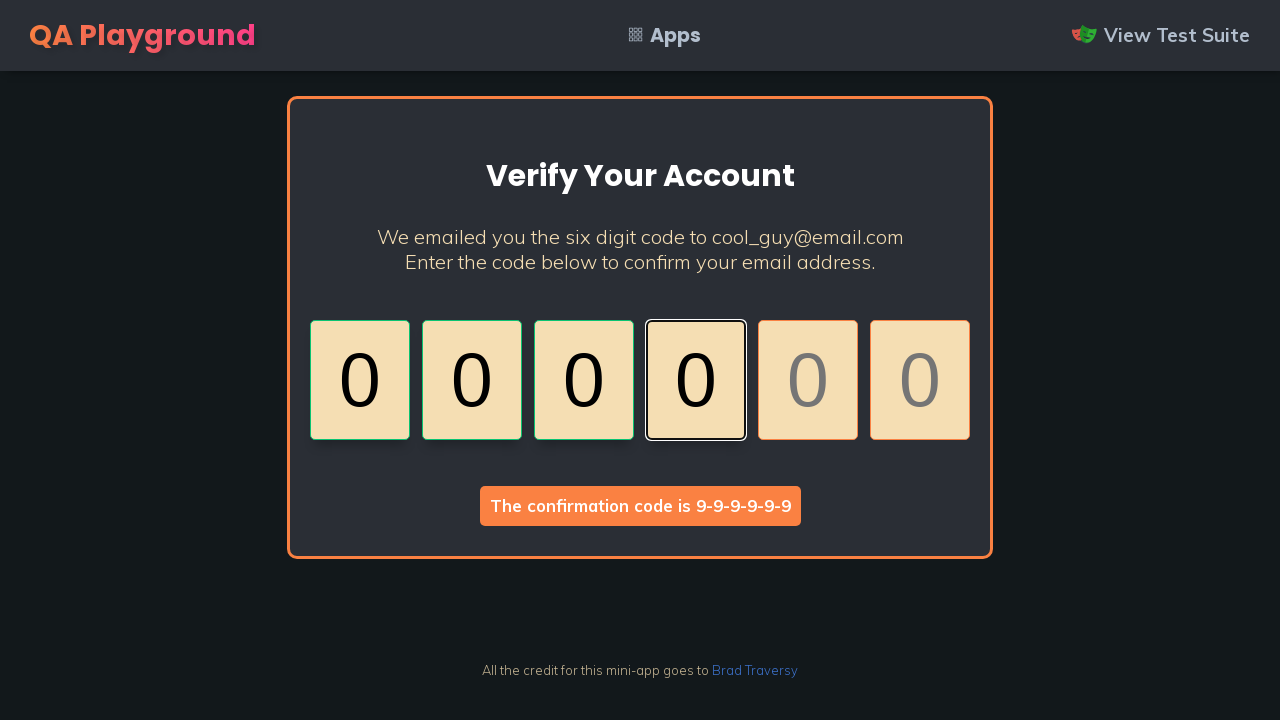

Filled a code input box with '0' on .code >> nth=4
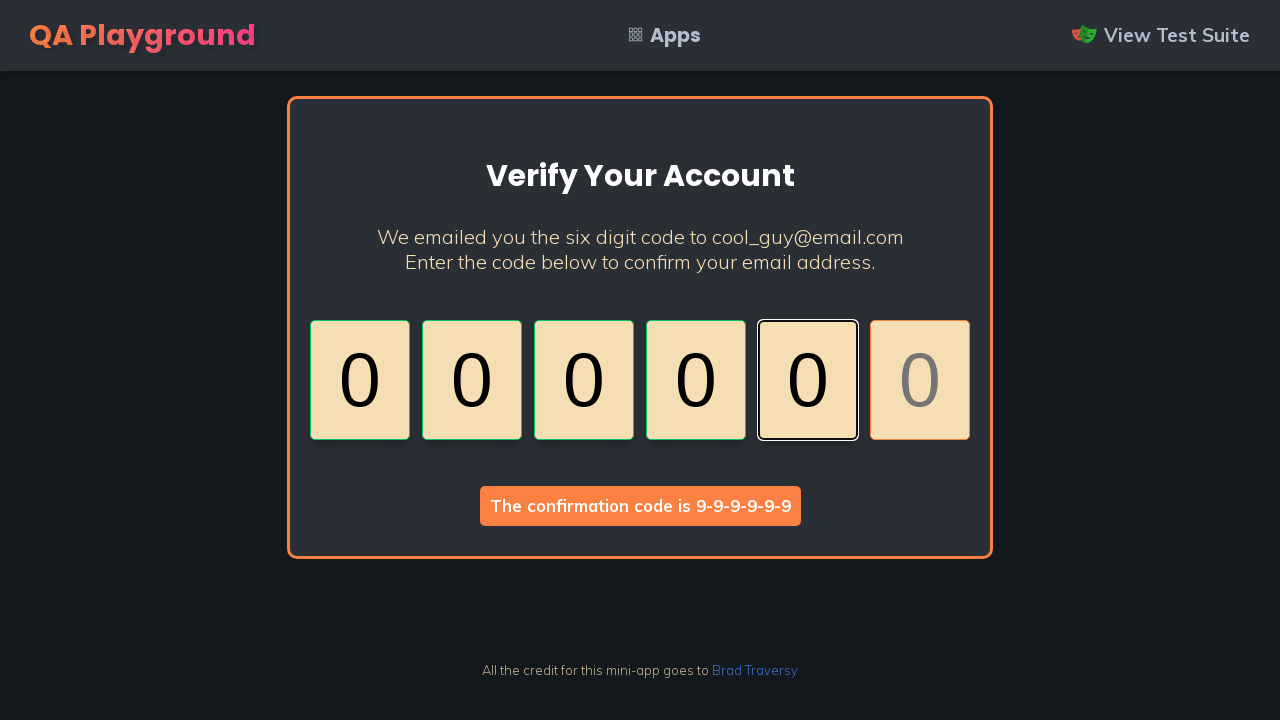

Filled a code input box with '0' on .code >> nth=5
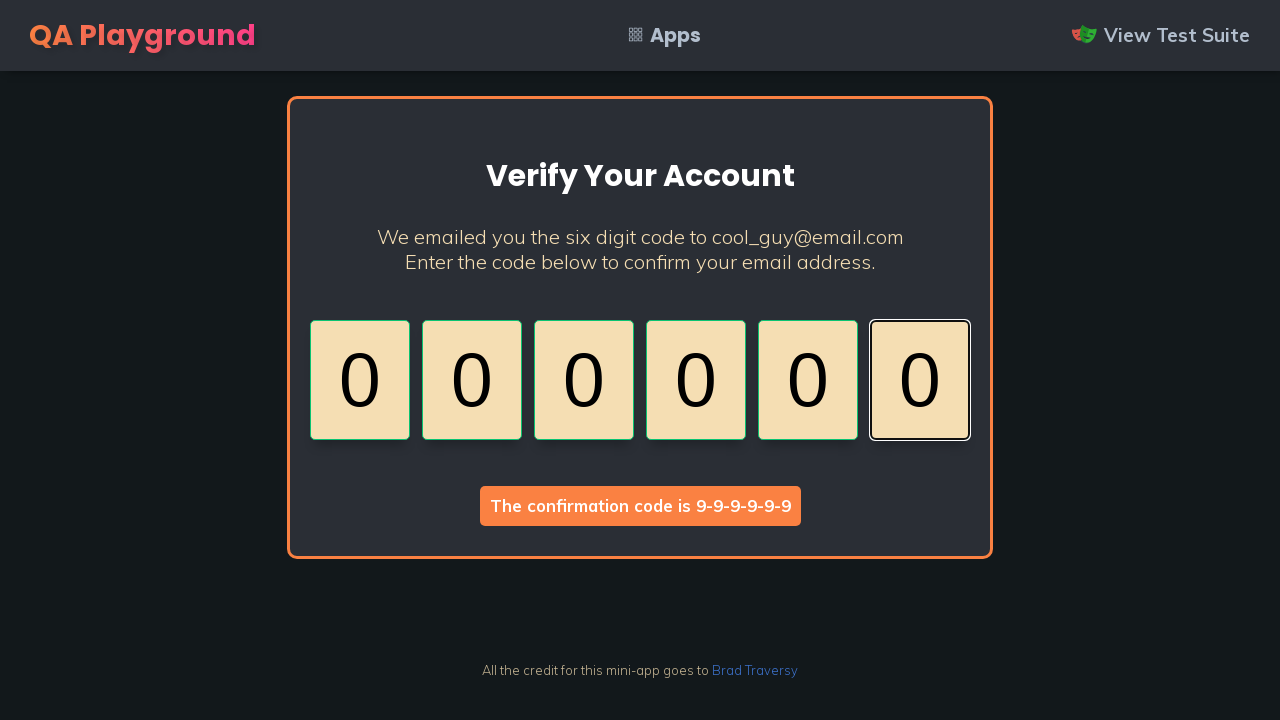

Pressed Enter on the last code input box to submit incorrect code on .code >> nth=5
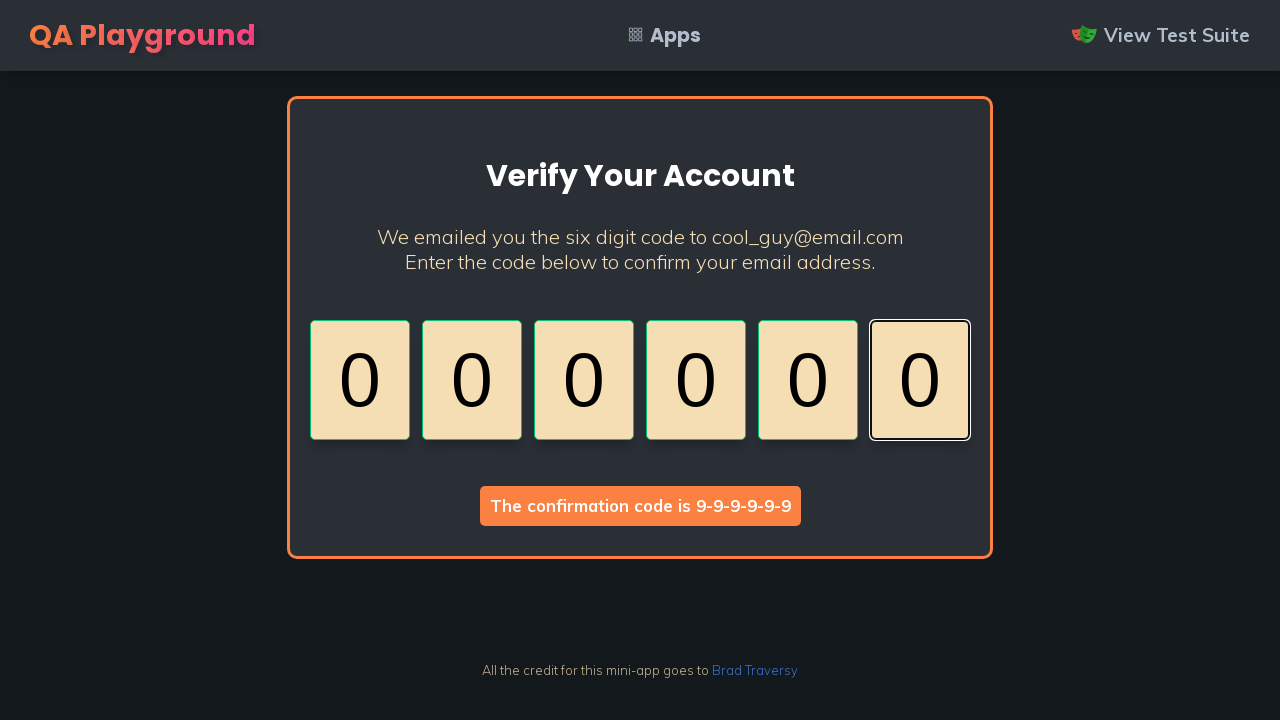

Waited 500ms for page response
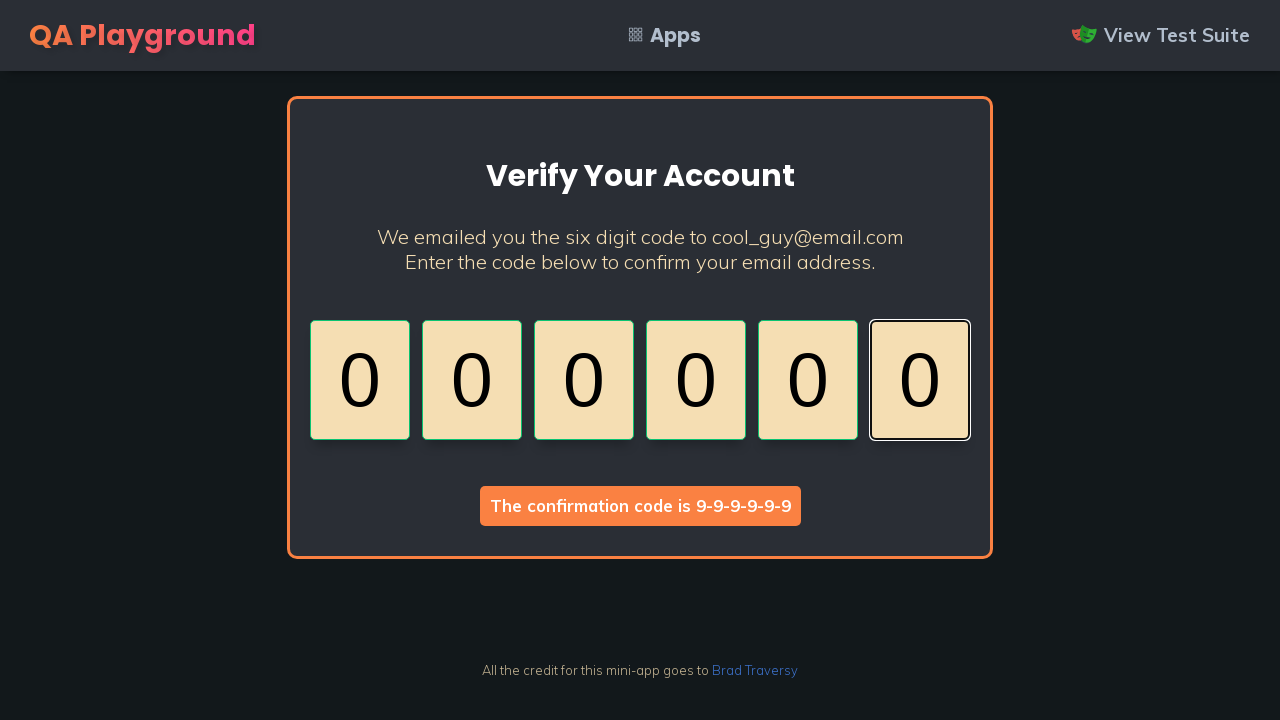

Verified success message is not displayed
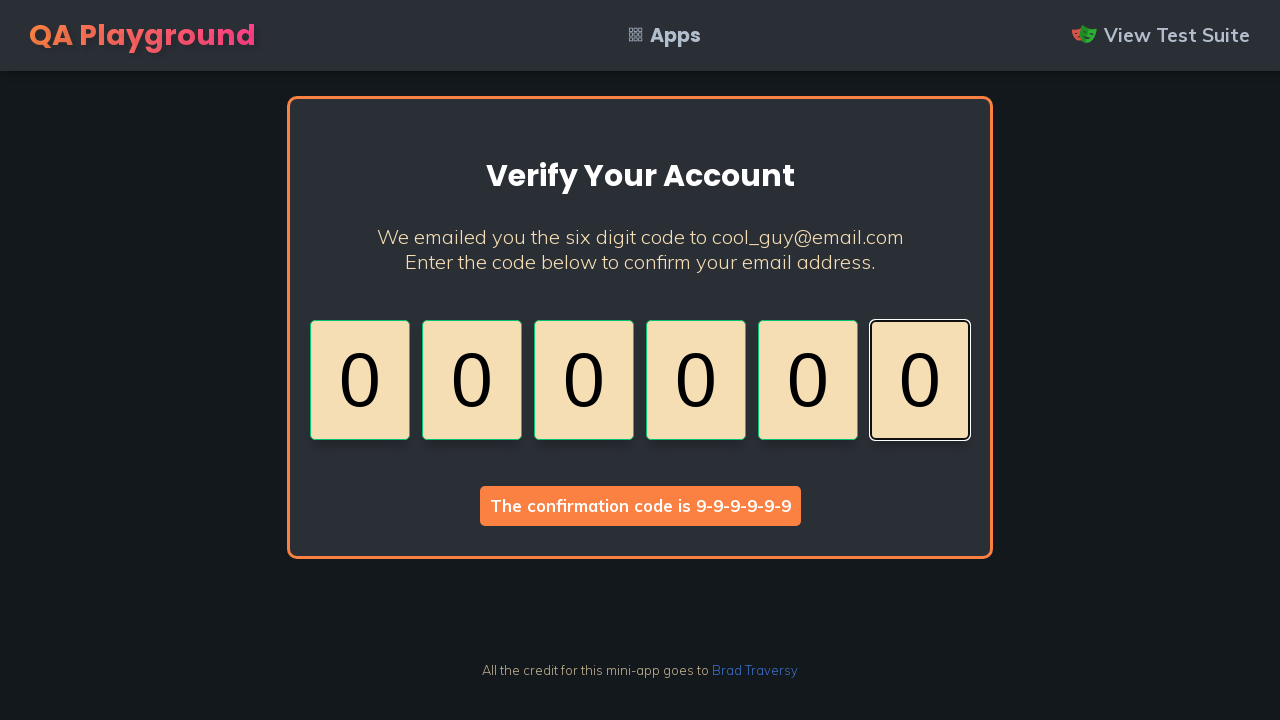

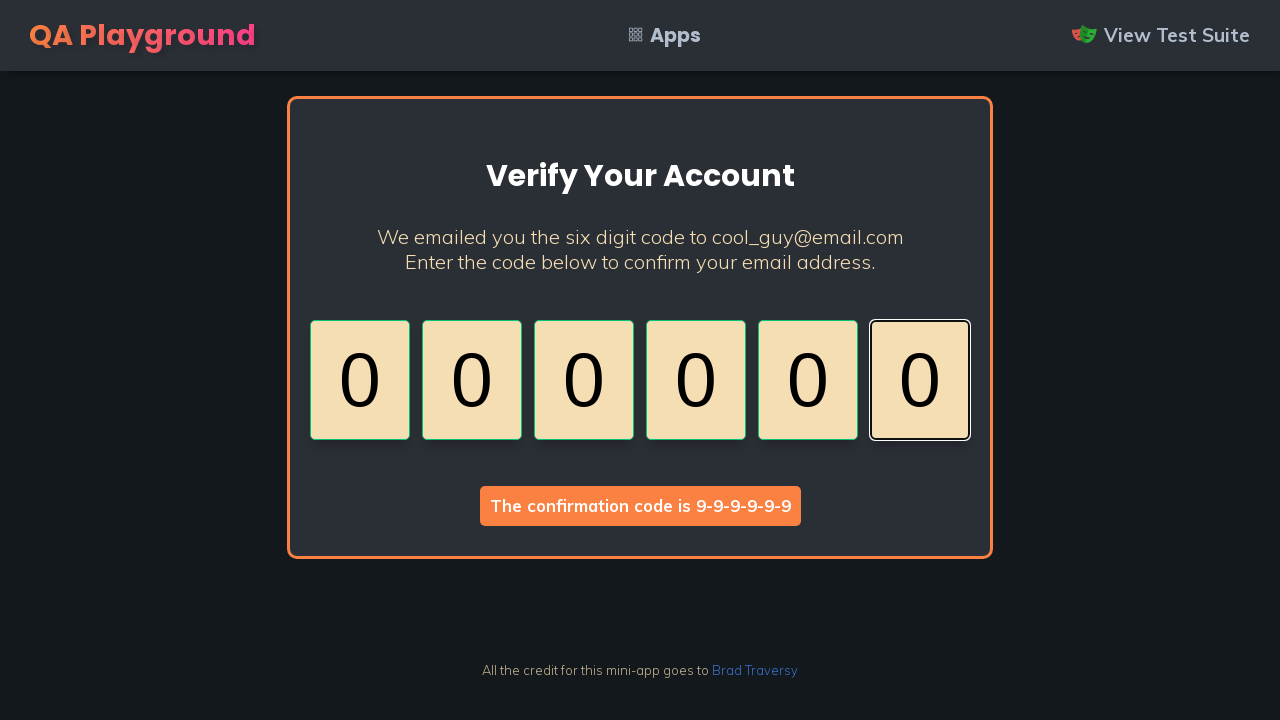